Navigates to a Freesound audio page and clicks the play button to start audio playback

Starting URL: https://freesound.org/people/DanJFilms/sounds/786289/

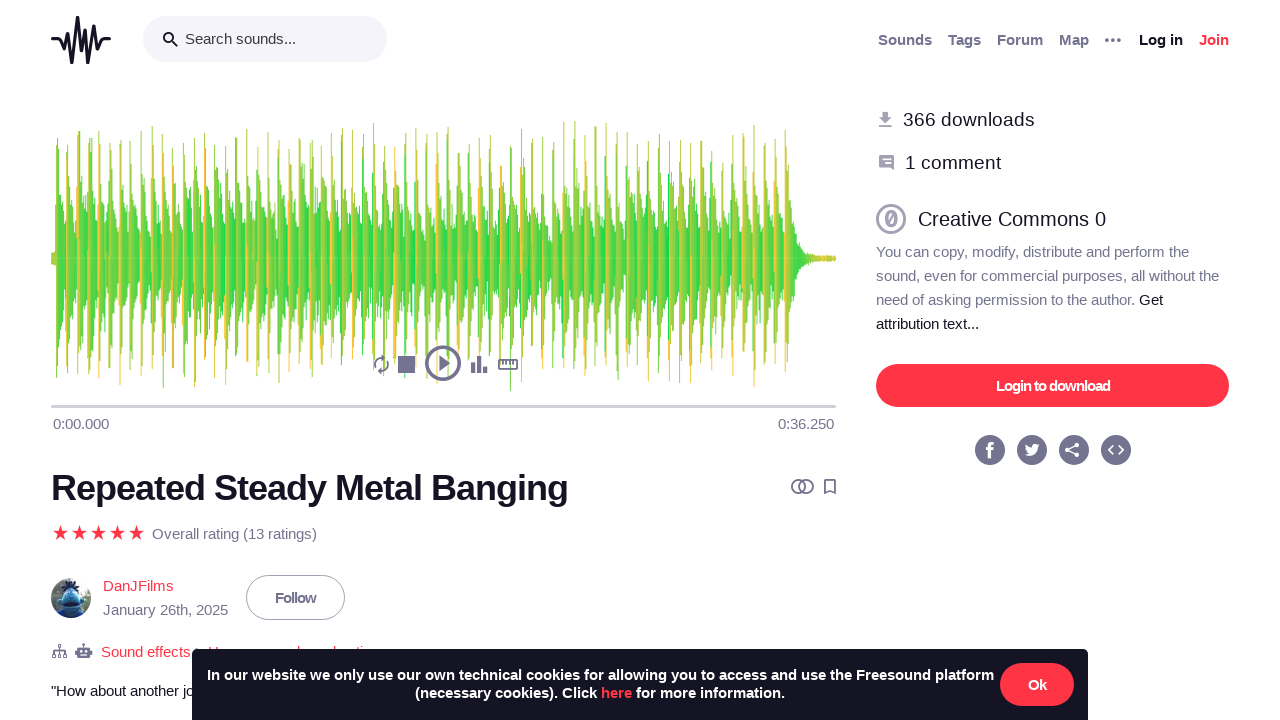

Waited for play button to become visible on Freesound audio page
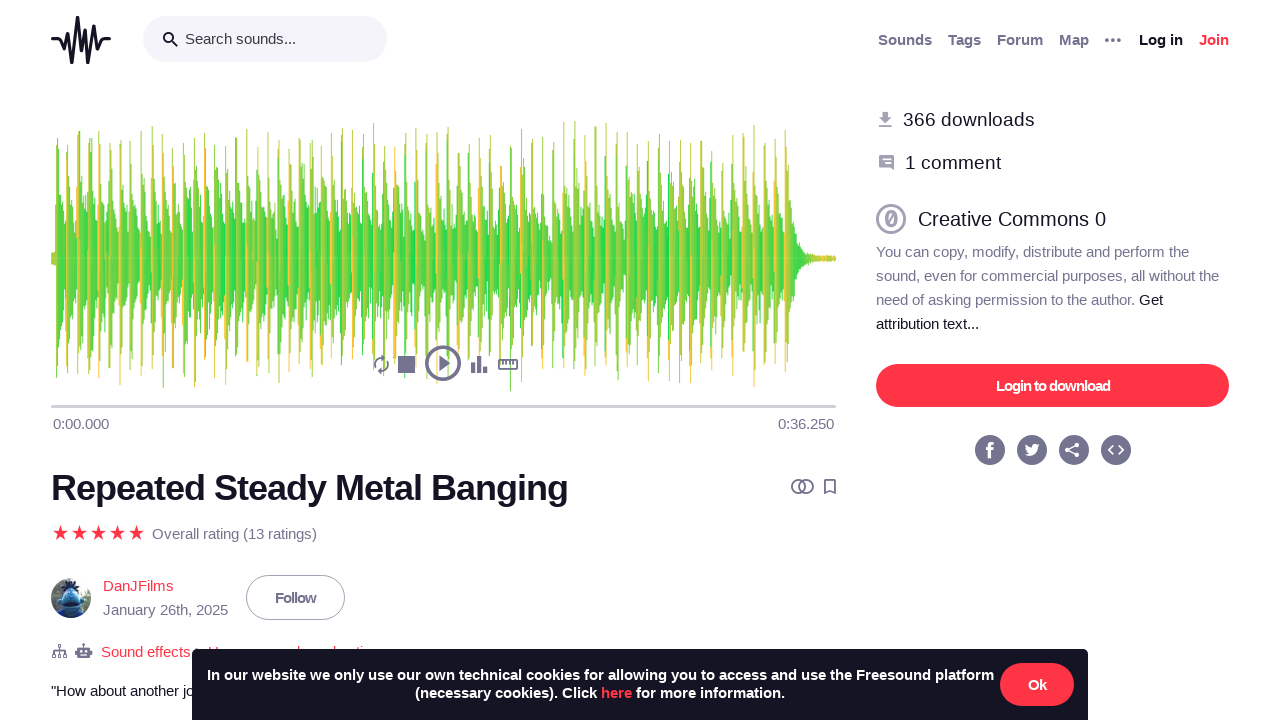

Clicked the play button to start audio playback at (441, 366) on button.bw-player__play-btn
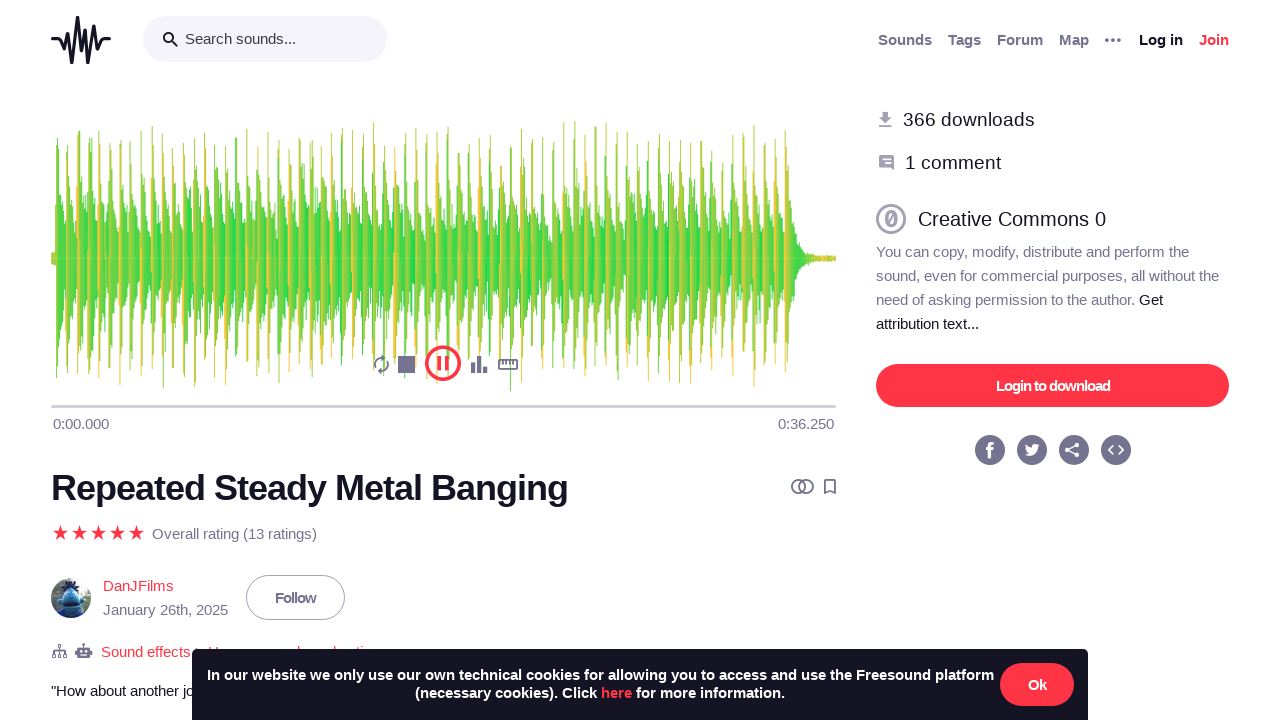

Waited 2 seconds to ensure audio playback has started
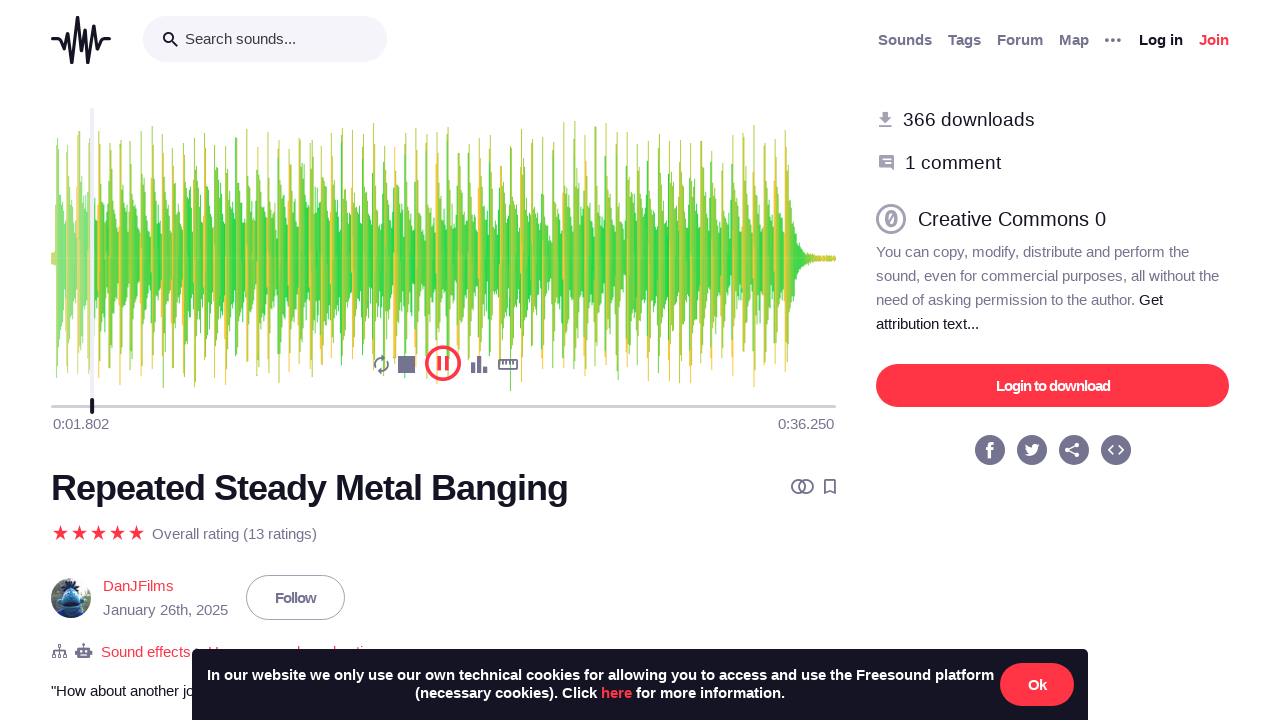

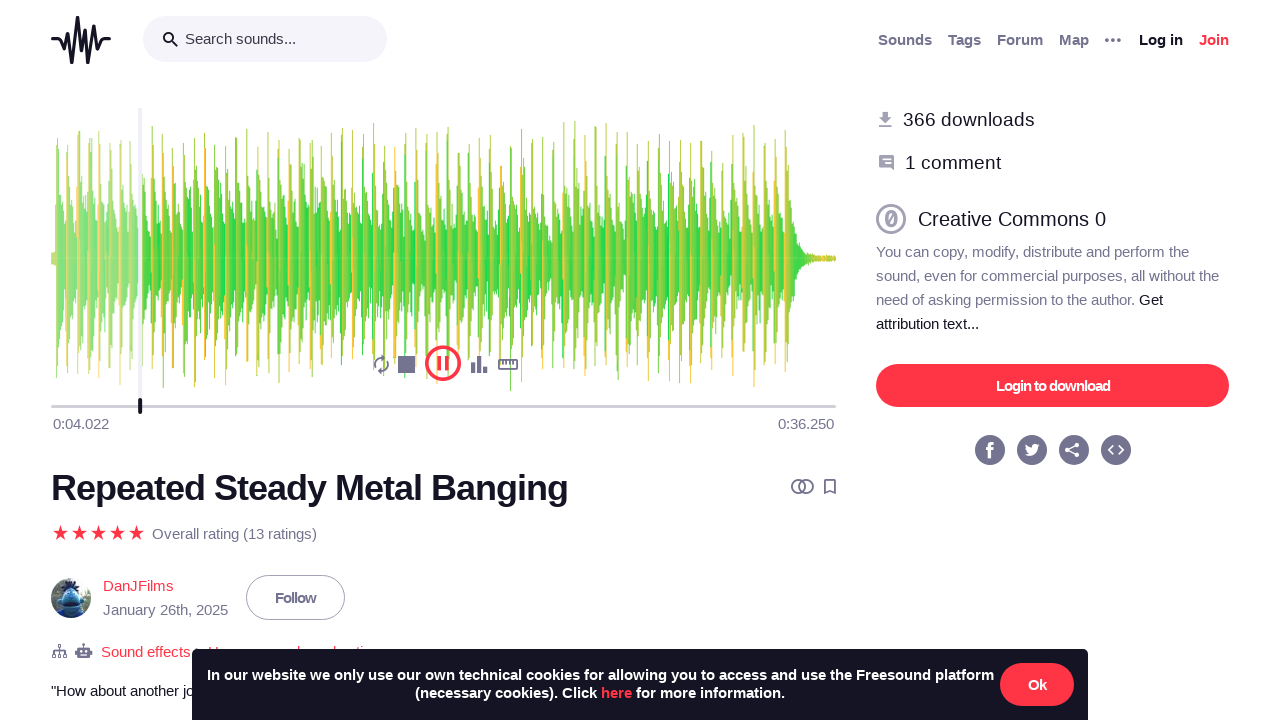